Tests different types of alert dialogs including confirm and prompt dialogs, dismissing confirm and entering text in prompt

Starting URL: https://demo.automationtesting.in/Alerts.html

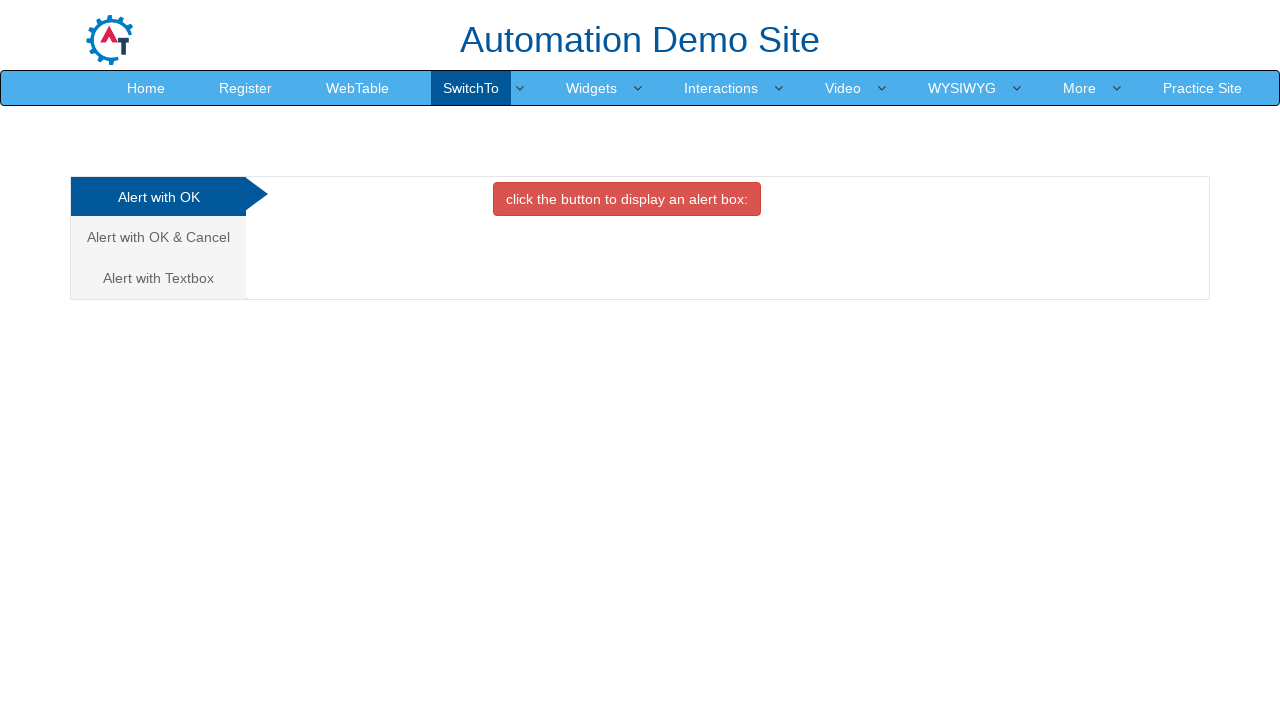

Clicked on 'Alert with OK & Cancel' tab at (158, 237) on text=Alert with OK & Cancel
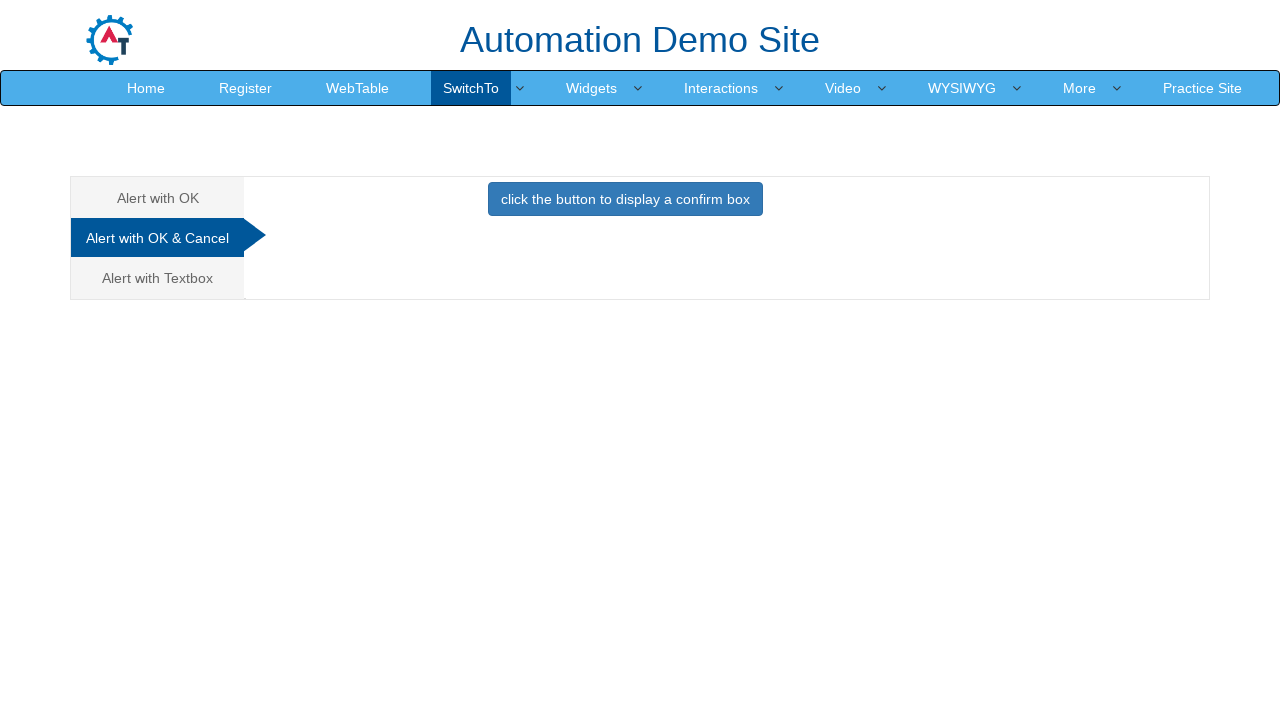

Clicked button to trigger confirm dialog at (625, 199) on .btn-primary
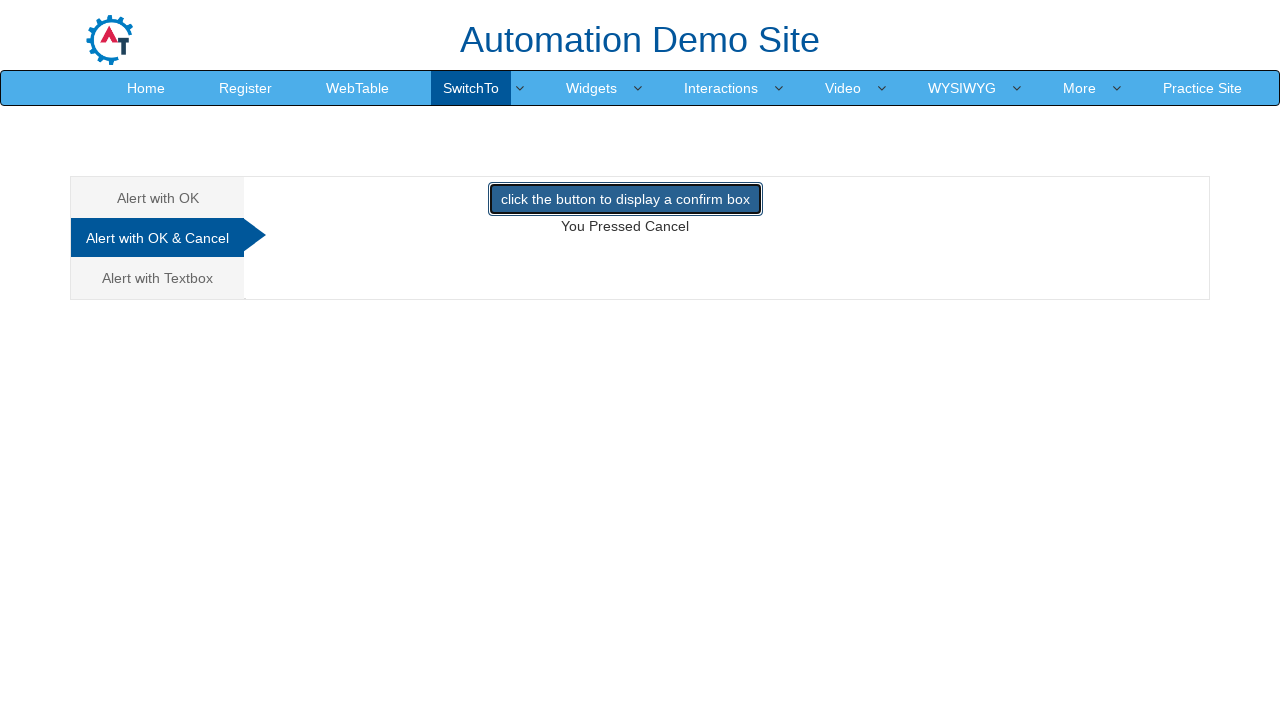

Set up dialog handler to dismiss confirm dialog
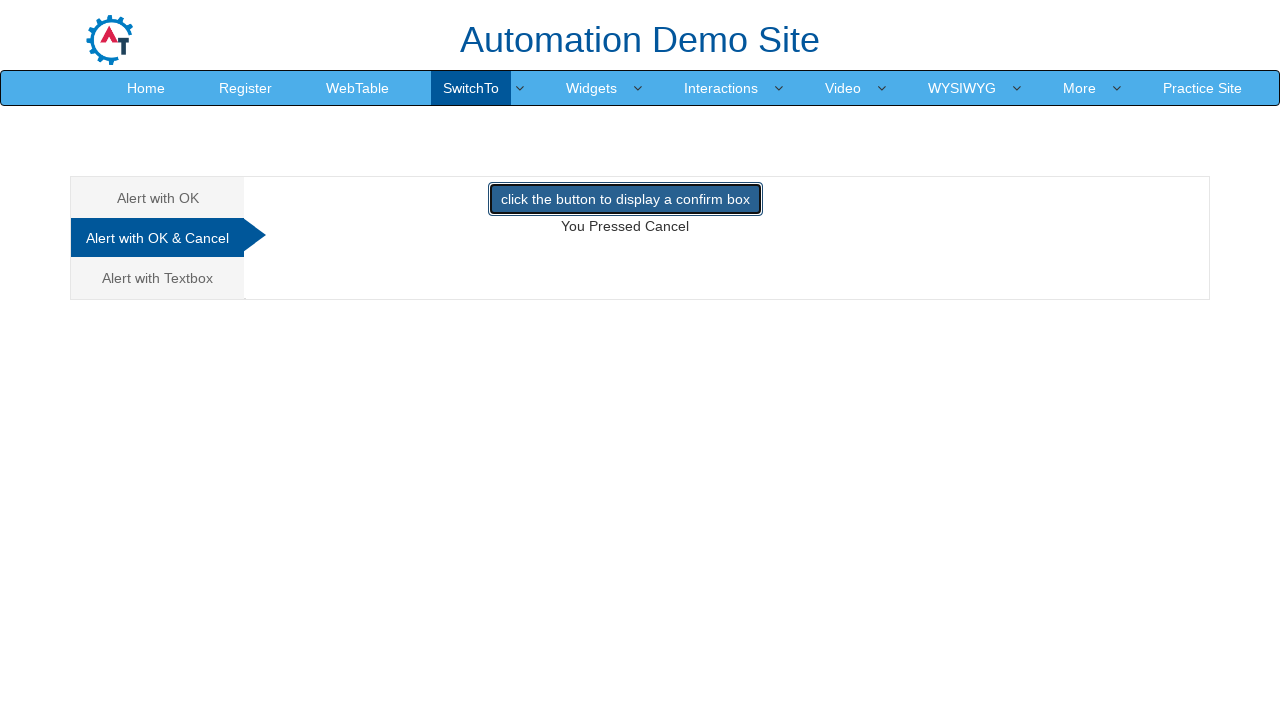

Re-clicked button to trigger and dismiss confirm dialog at (625, 199) on .btn-primary
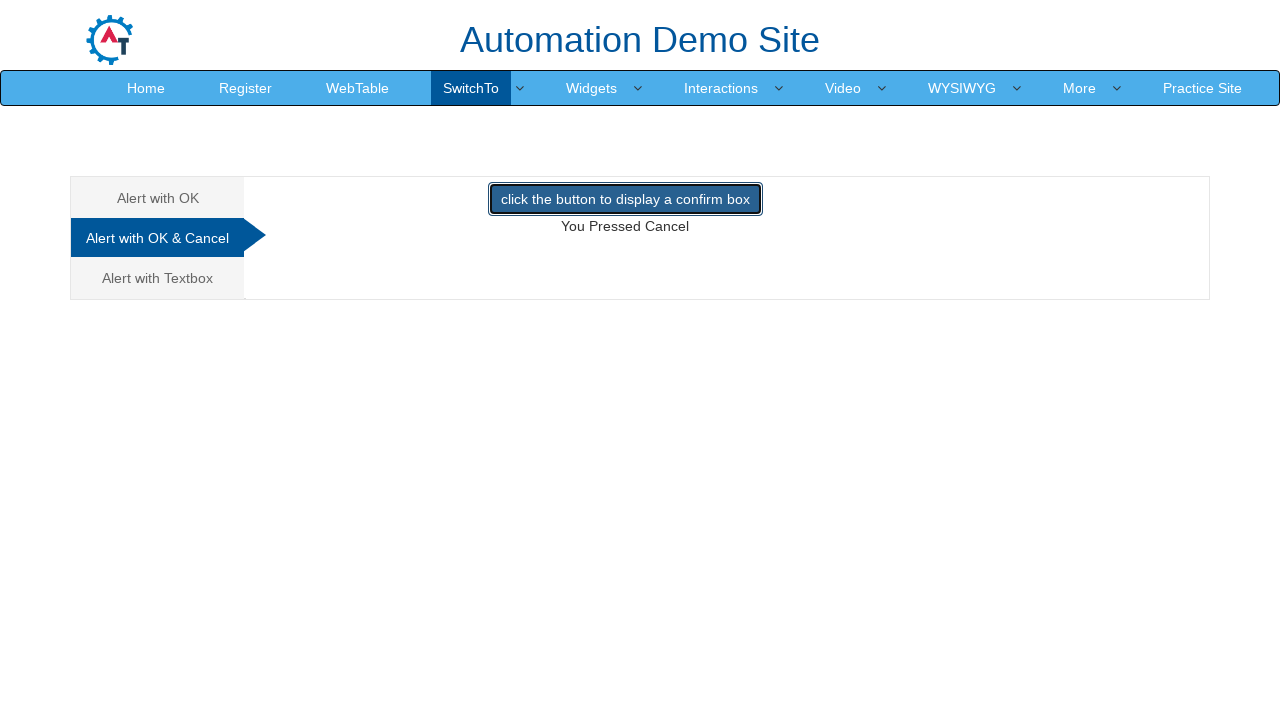

Clicked on 'Alert with Textbox' tab at (158, 278) on text=Alert with Textbox
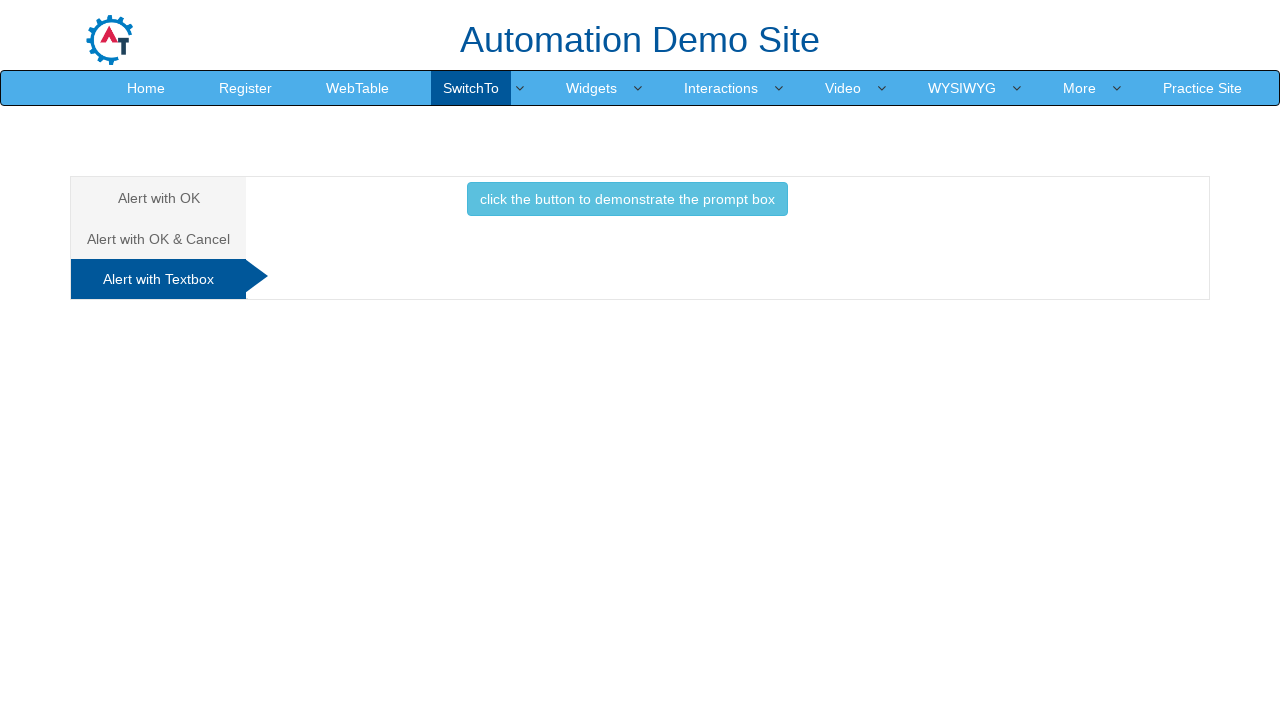

Clicked button to trigger prompt dialog at (627, 199) on .btn-info
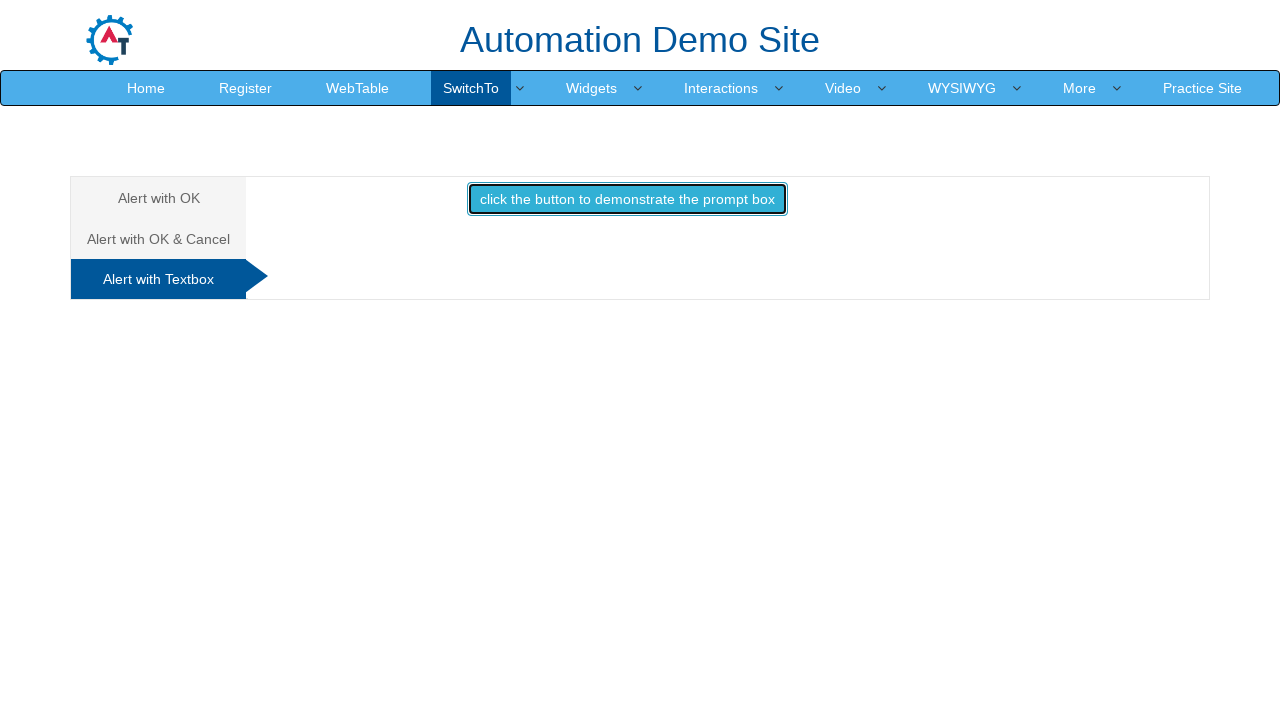

Set up dialog handler to accept prompt with text 'Ура! Задание выполнено!'
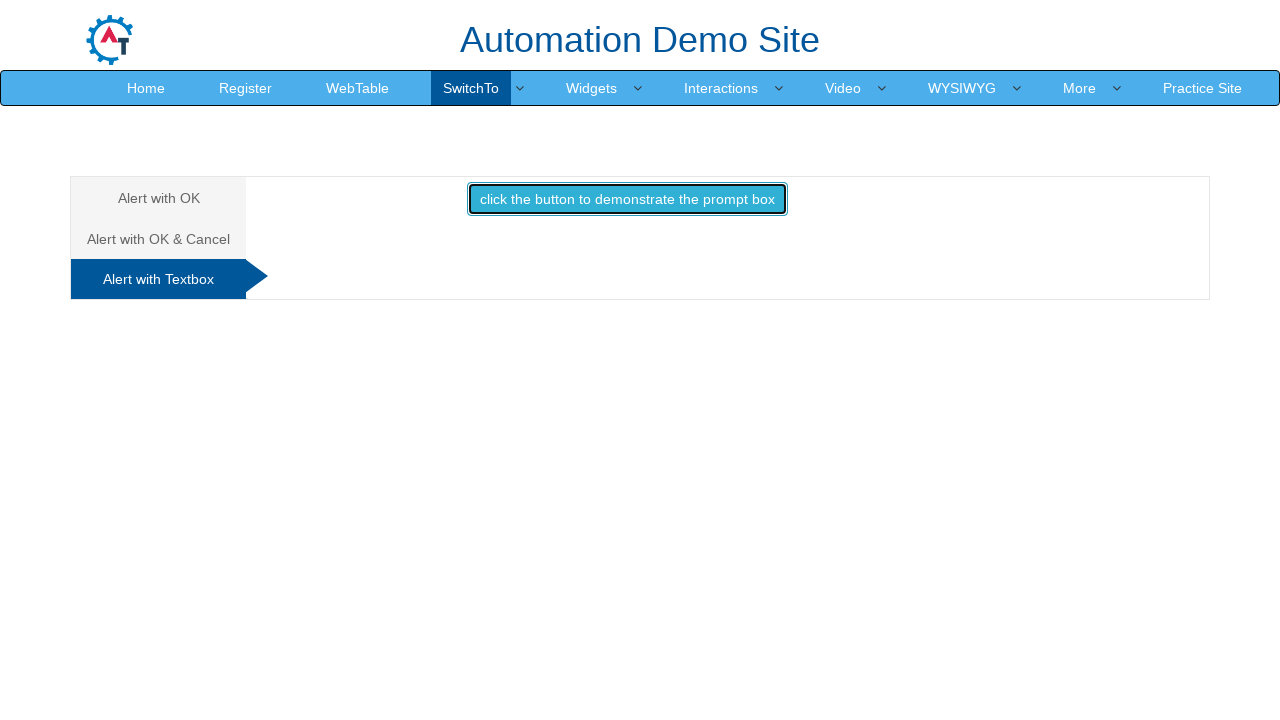

Re-clicked button to trigger and accept prompt dialog with text at (627, 199) on .btn-info
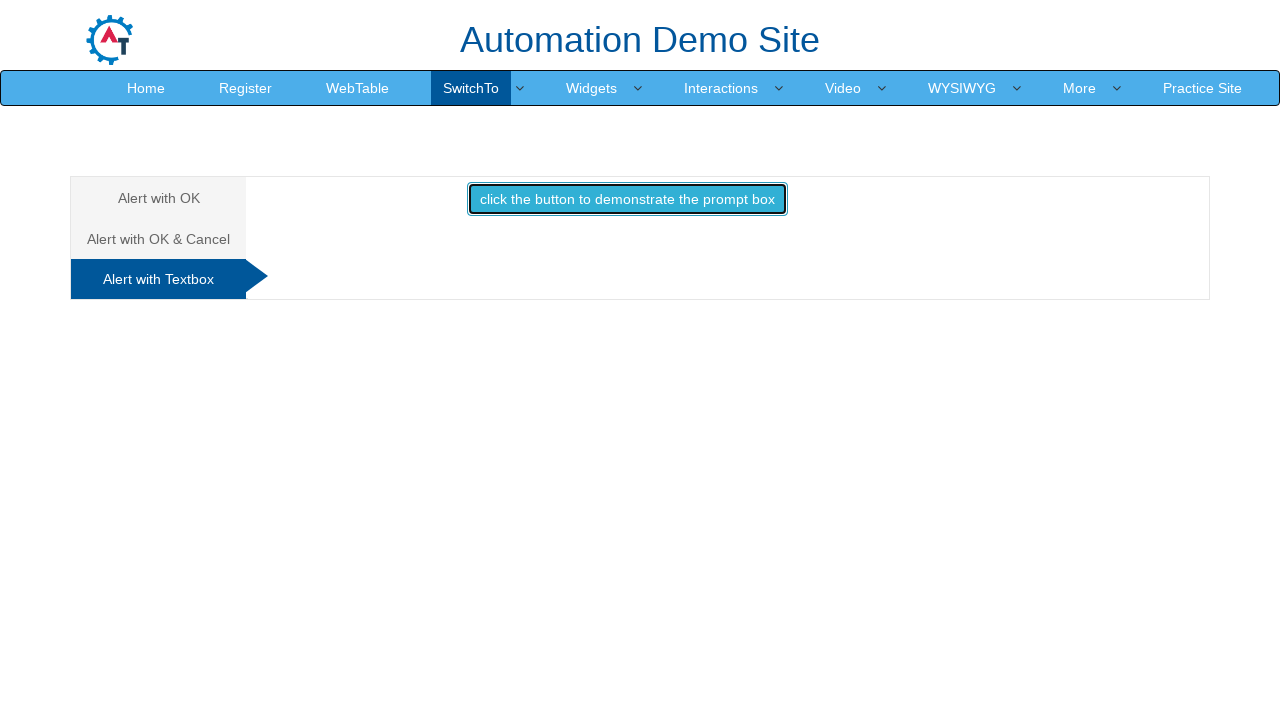

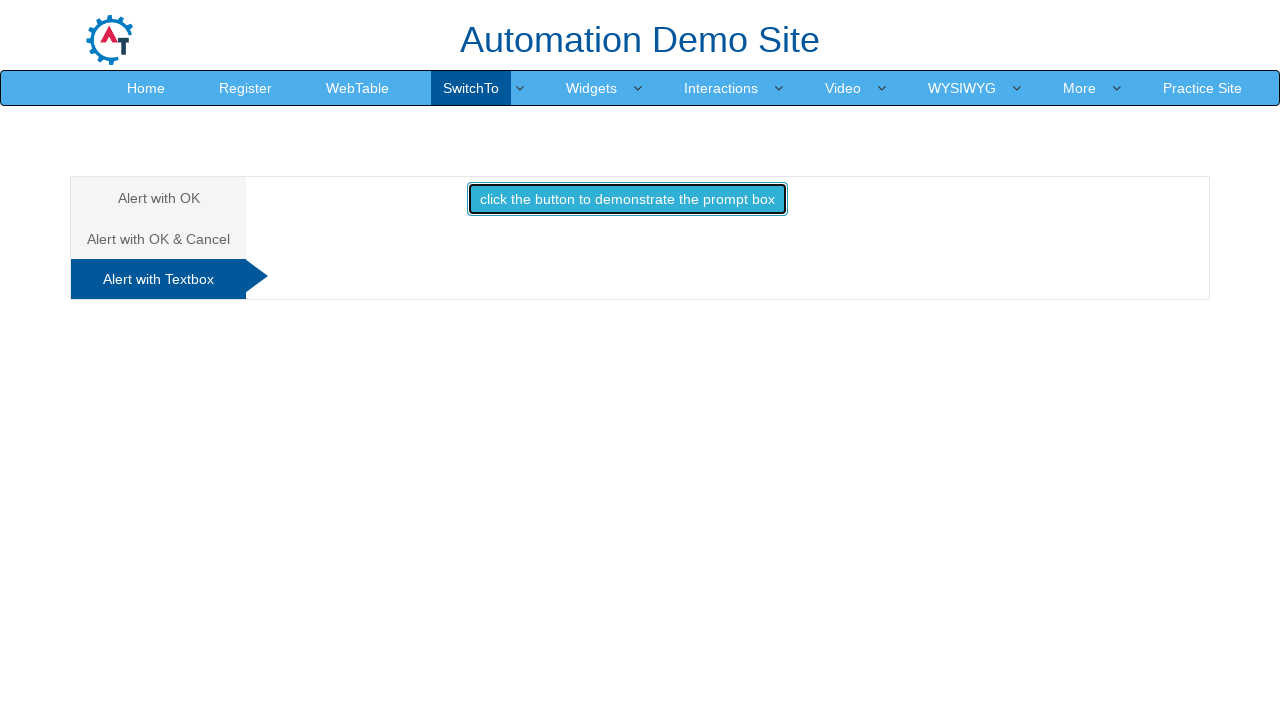